Tests clicking a button that triggers a JavaScript exception on a Selenium test page

Starting URL: https://www.selenium.dev/selenium/web/bidi/logEntryAdded.html

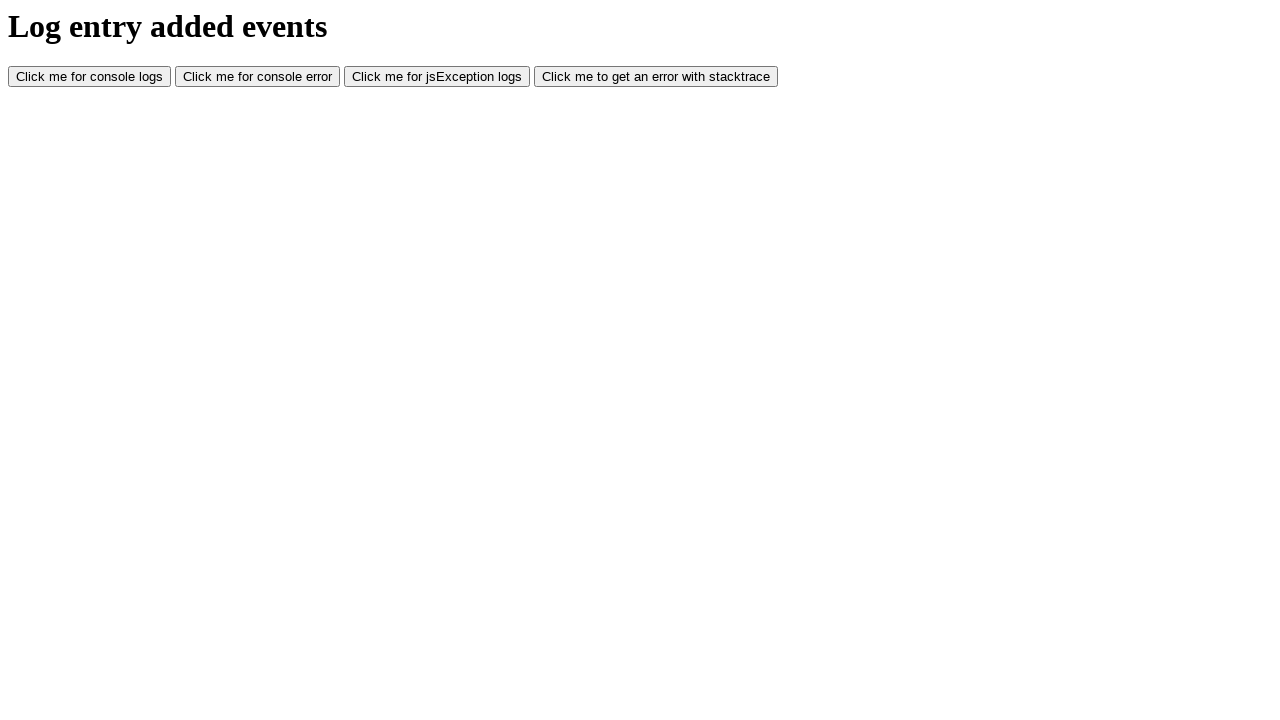

Clicked the JS exception button at (437, 77) on #jsException
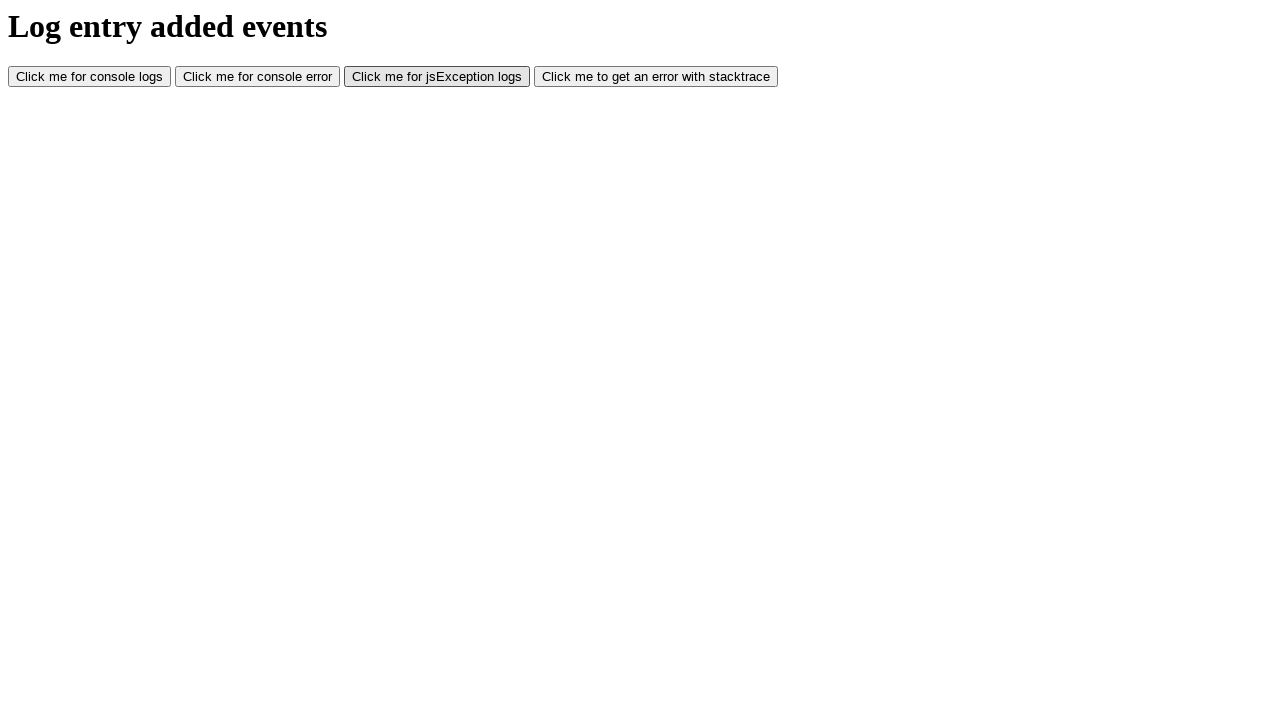

Waited 1 second for action to complete
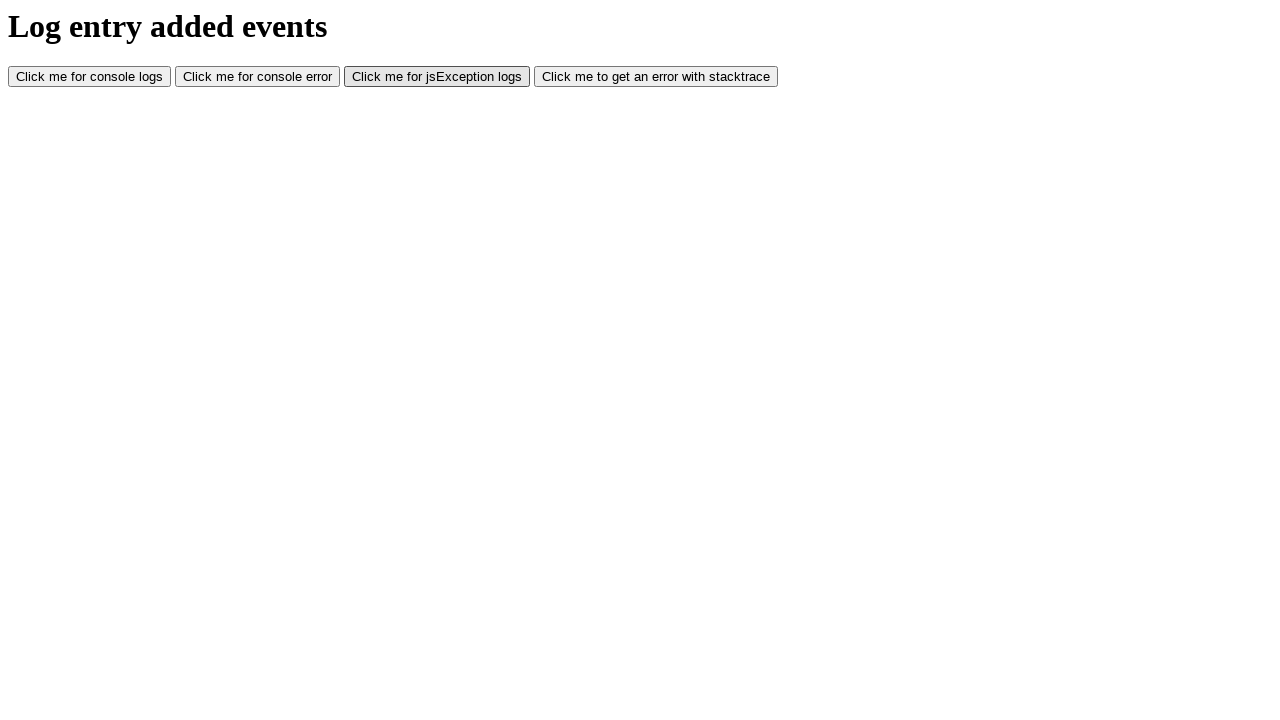

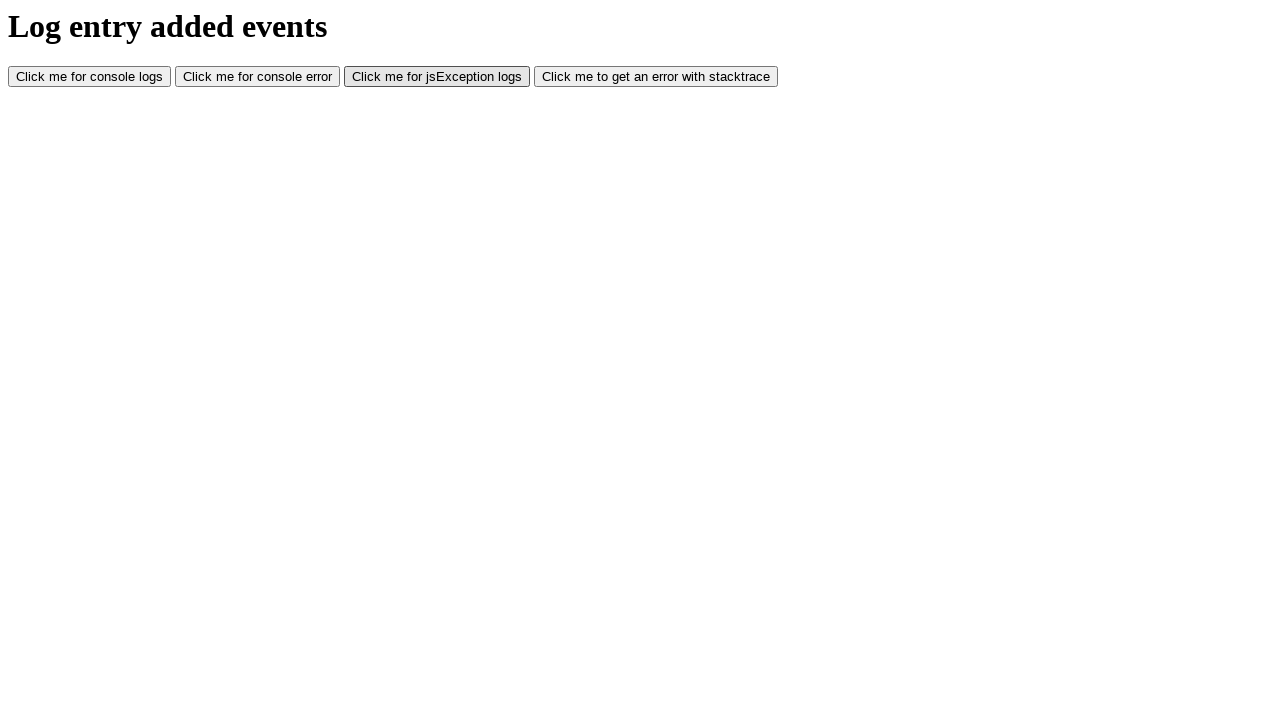